Navigates to Flipkart homepage and verifies the page loads successfully

Starting URL: https://www.flipkart.com

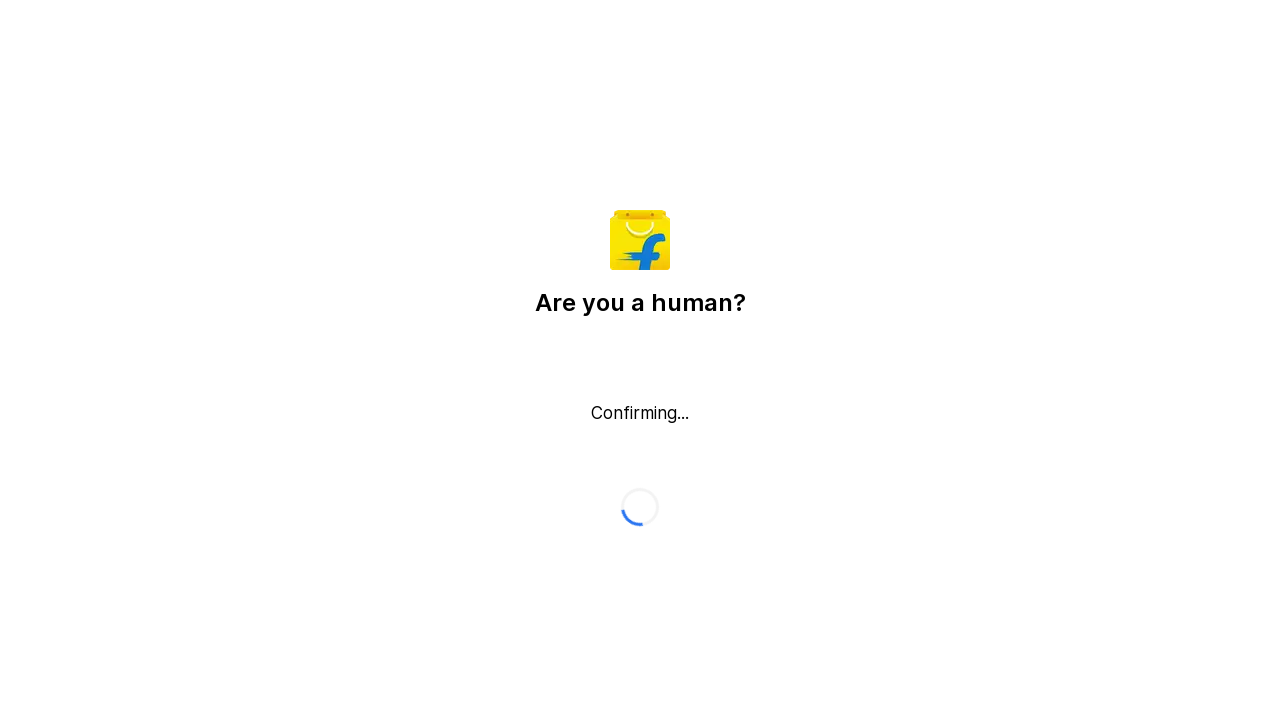

Flipkart homepage DOM content fully loaded
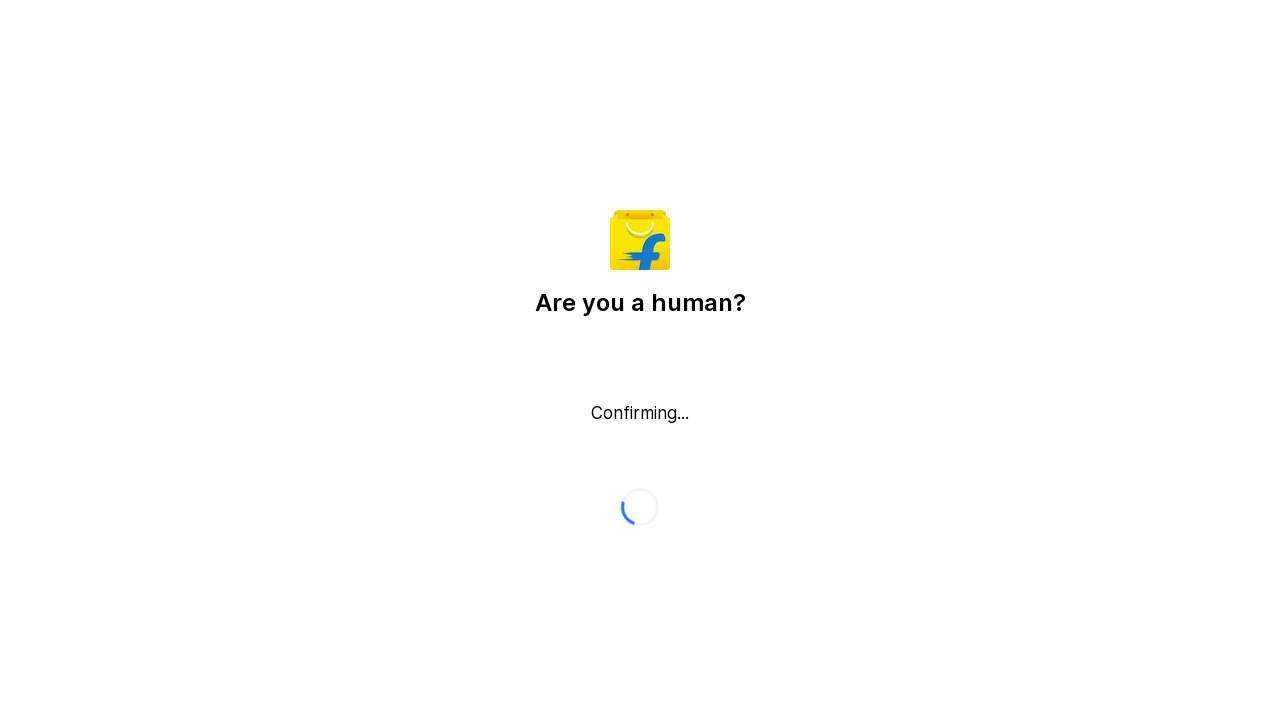

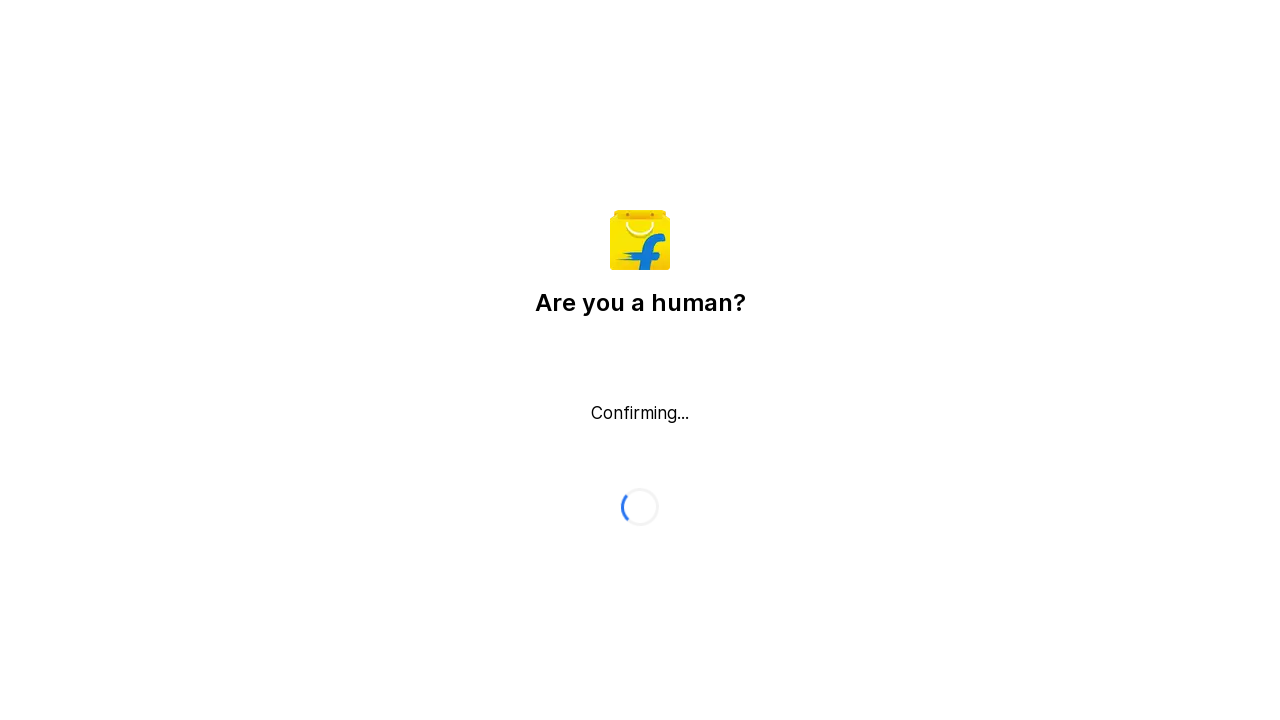